Performs a calculation on the web calculator (7 + 6 = 13) by clicking buttons and verifying the result

Starting URL: https://dgotlieb.github.io/WebCalculator/

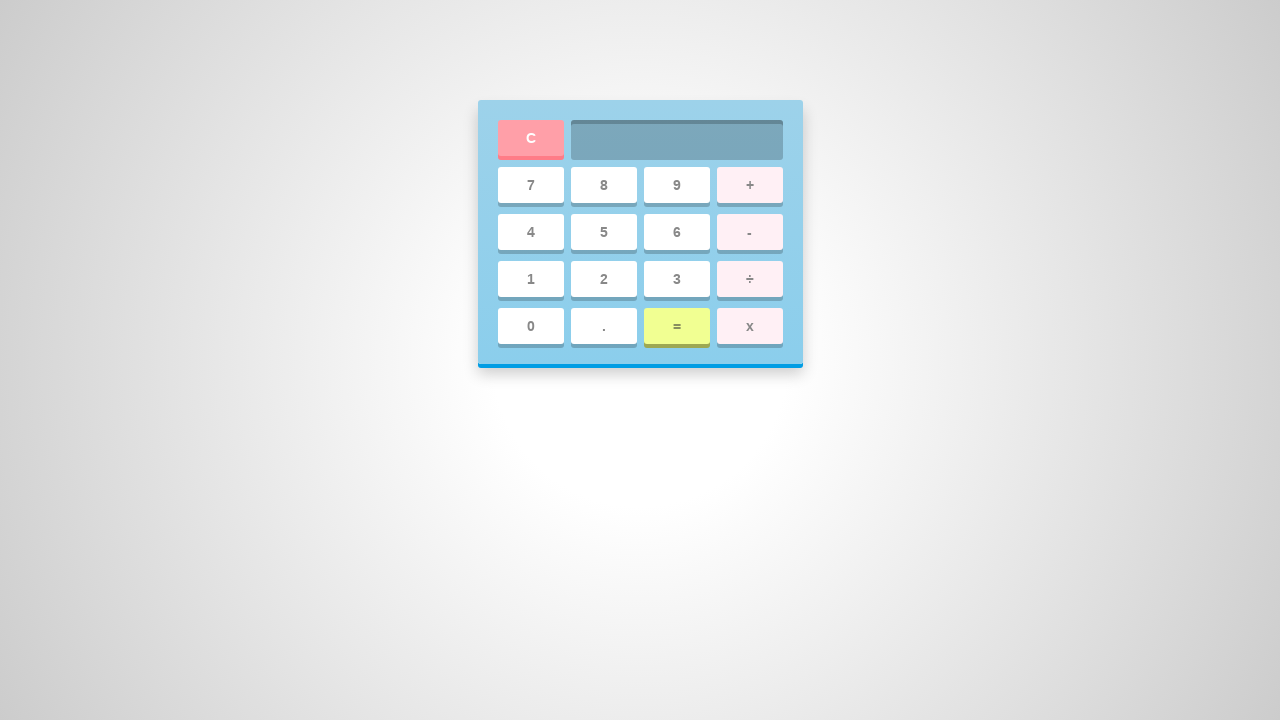

Navigated to Web Calculator application
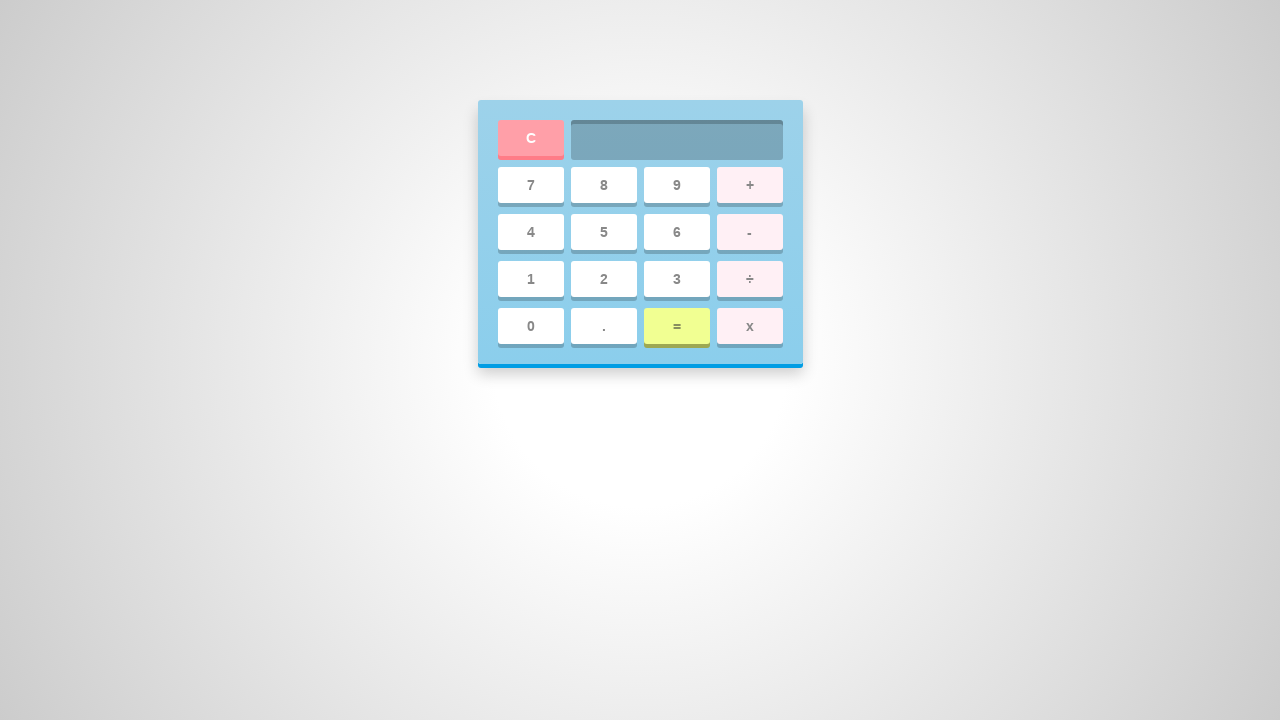

Clicked number 7 button at (530, 185) on #seven
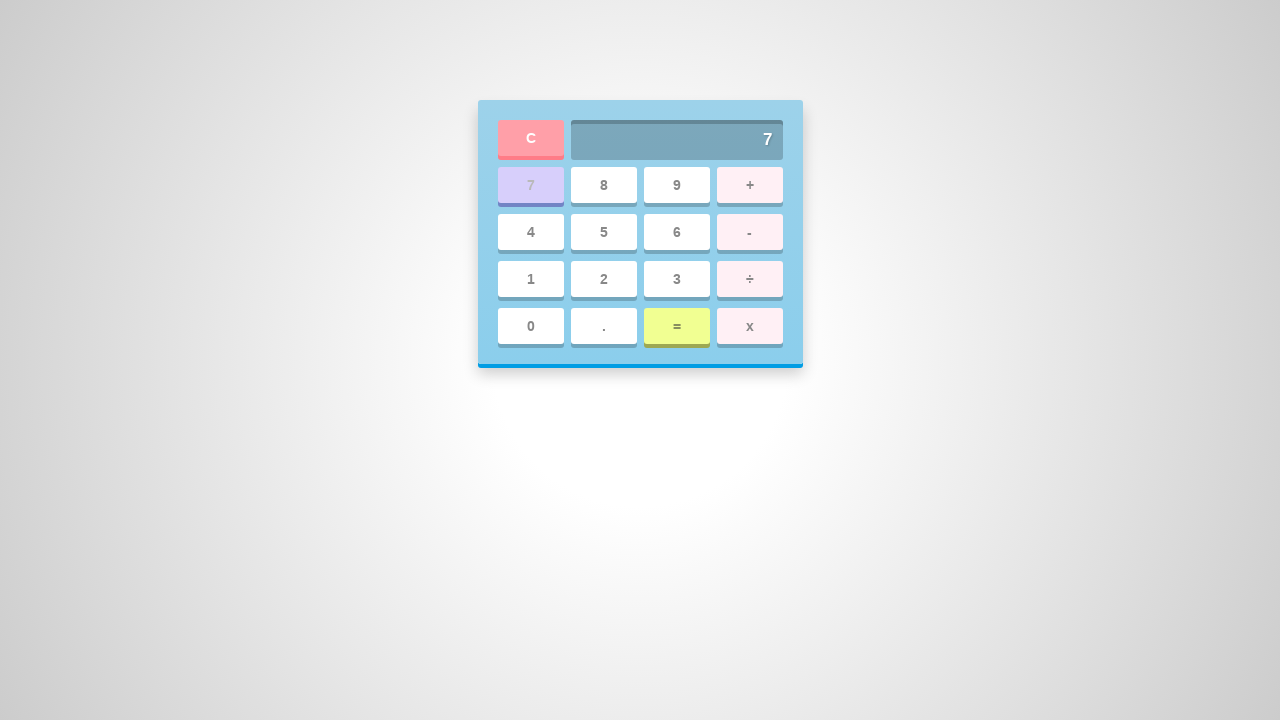

Clicked add (+) button at (750, 185) on #add
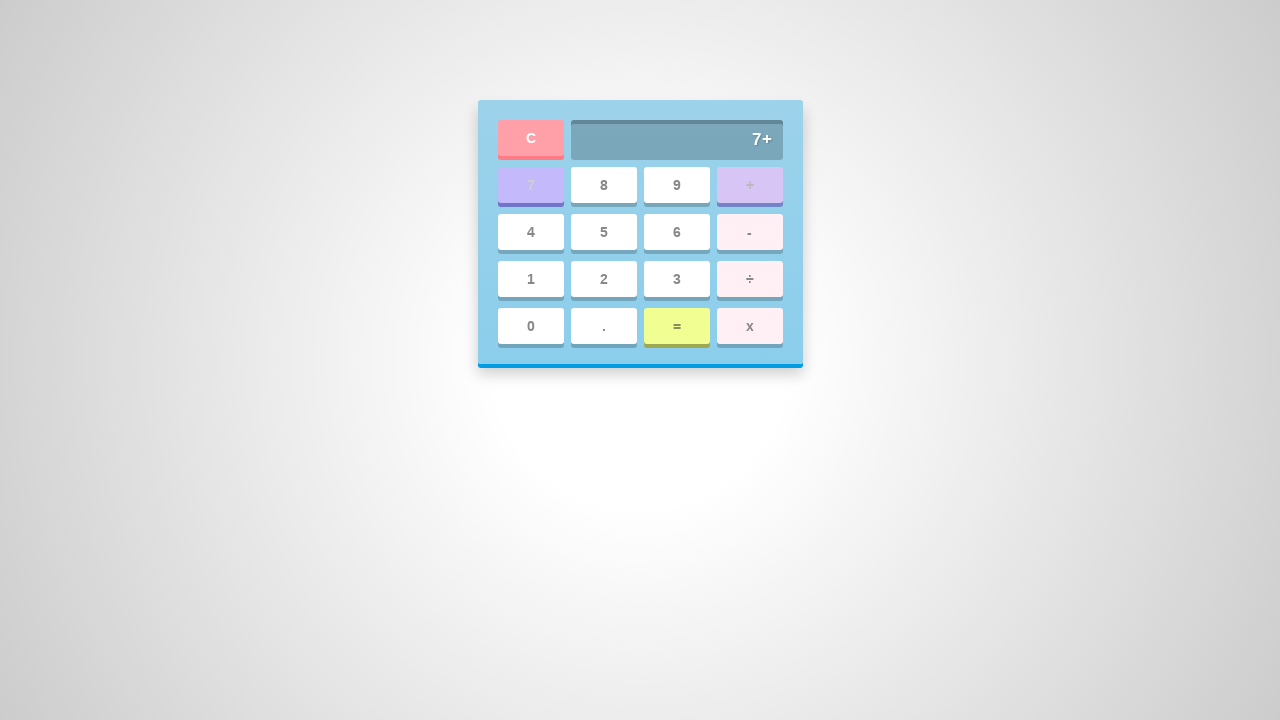

Clicked number 6 button at (676, 232) on #six
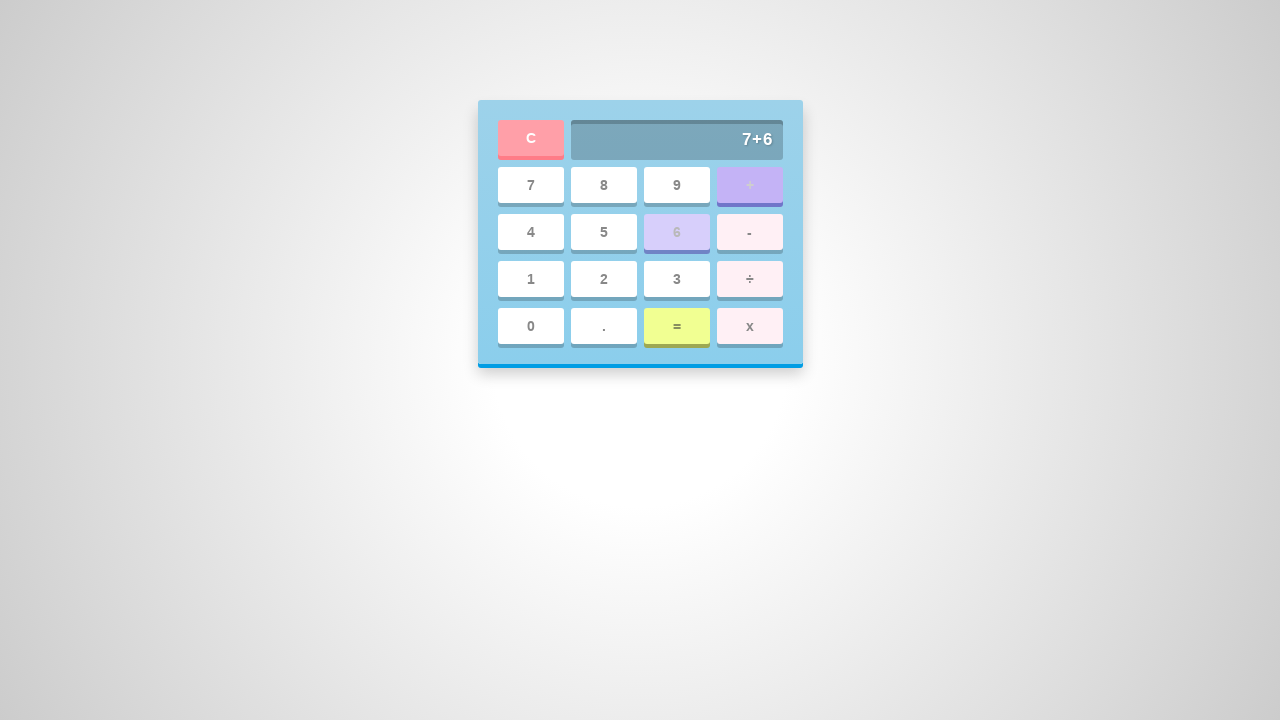

Clicked equals (=) button at (676, 326) on #equal
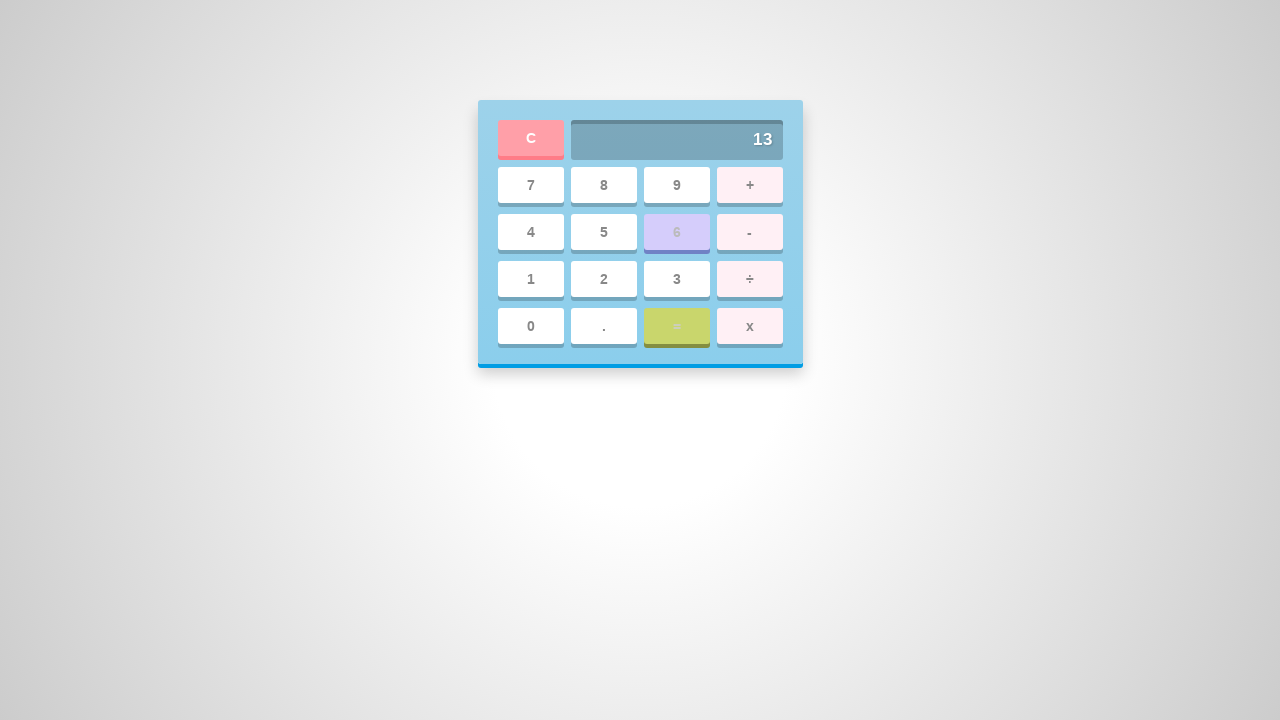

Retrieved result from calculator screen
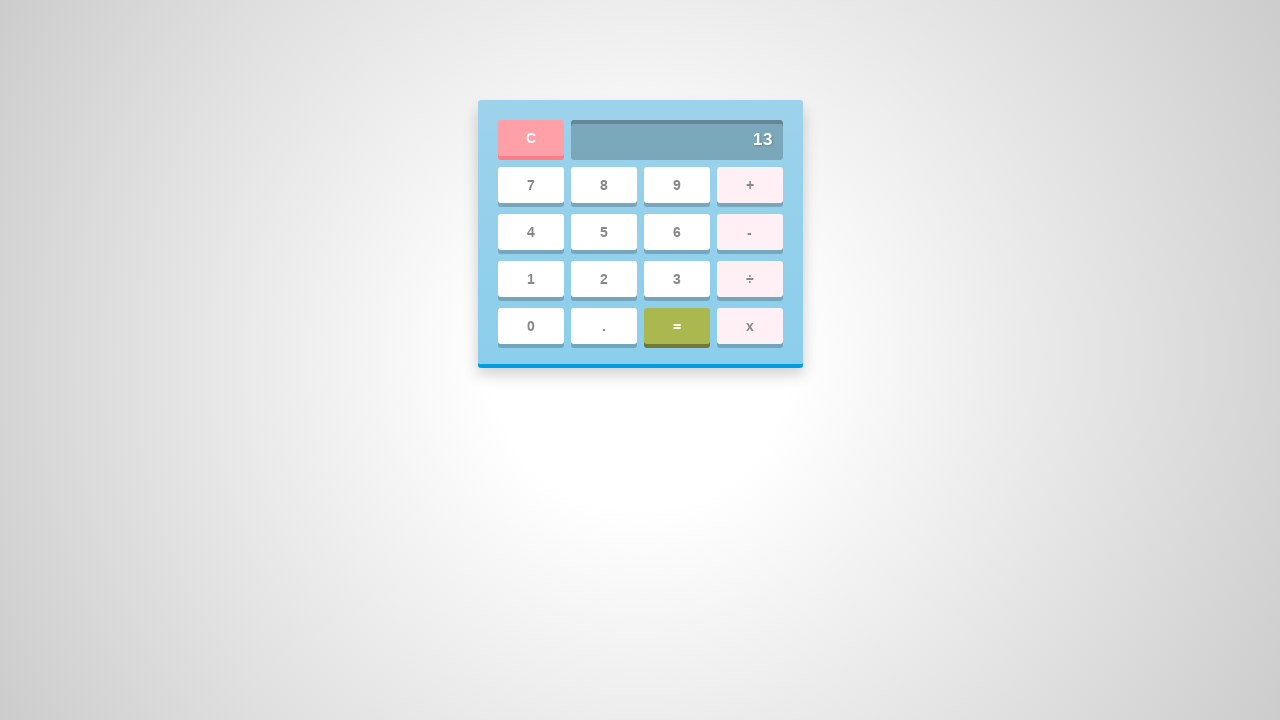

Converted screen text '13' to integer: 13
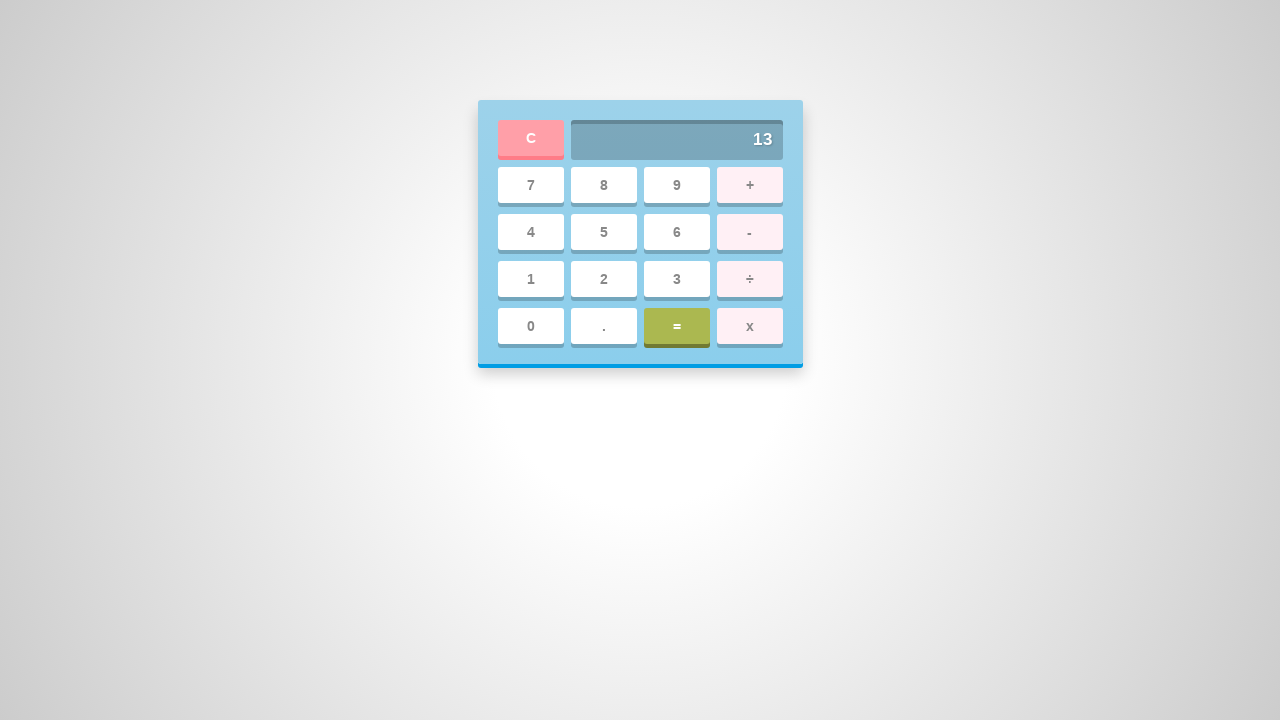

Verified calculation result equals 13 (7 + 6 = 13)
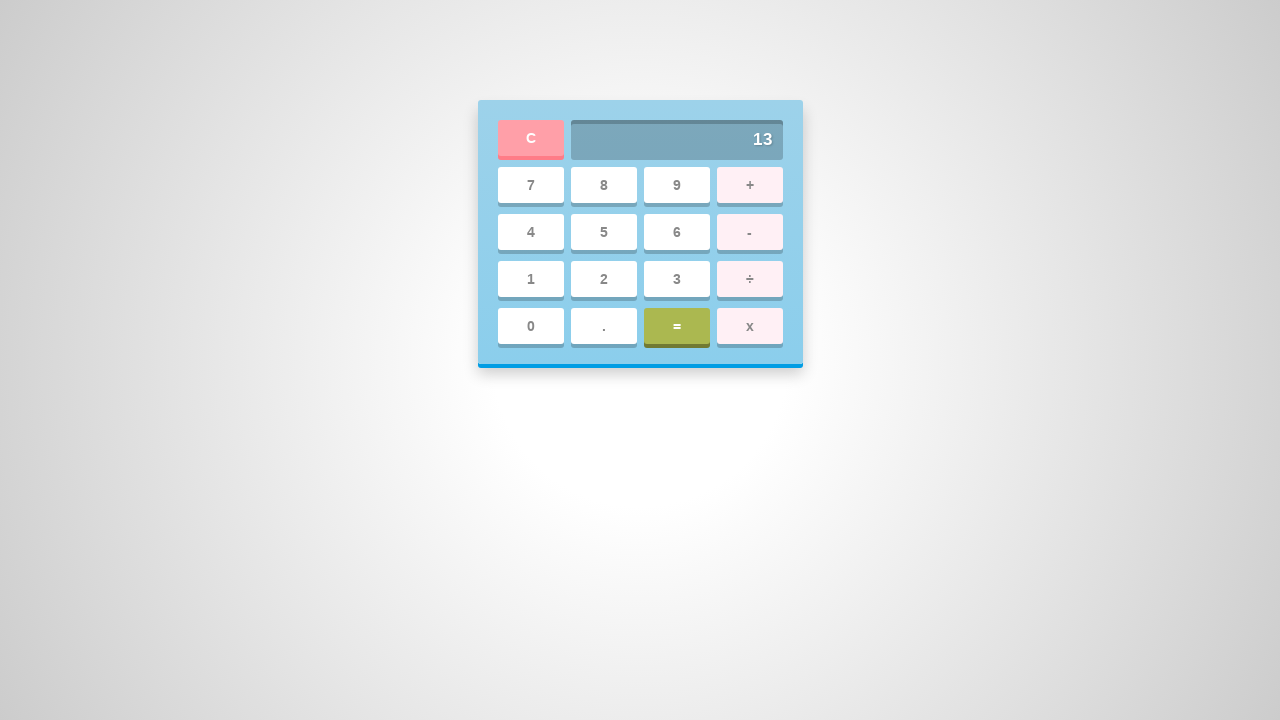

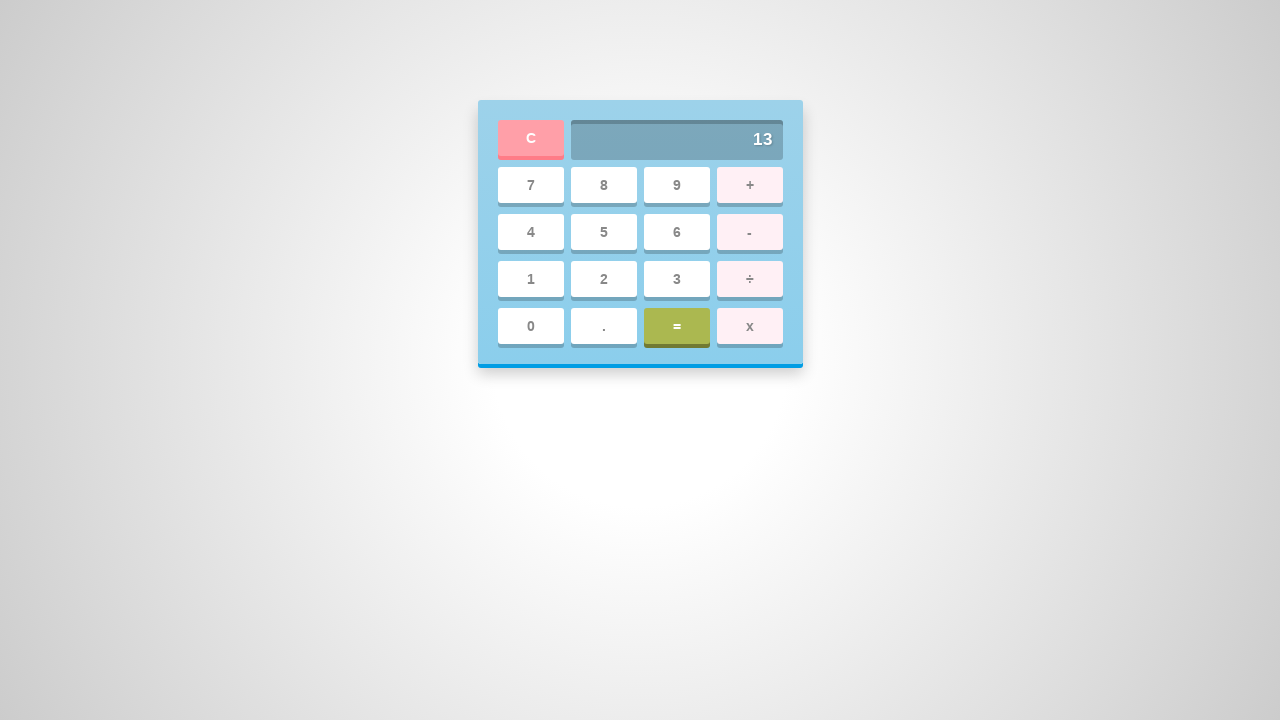